Tests mouse release action after click-and-hold and move-to-element operations during a drag operation

Starting URL: https://crossbrowsertesting.github.io/drag-and-drop

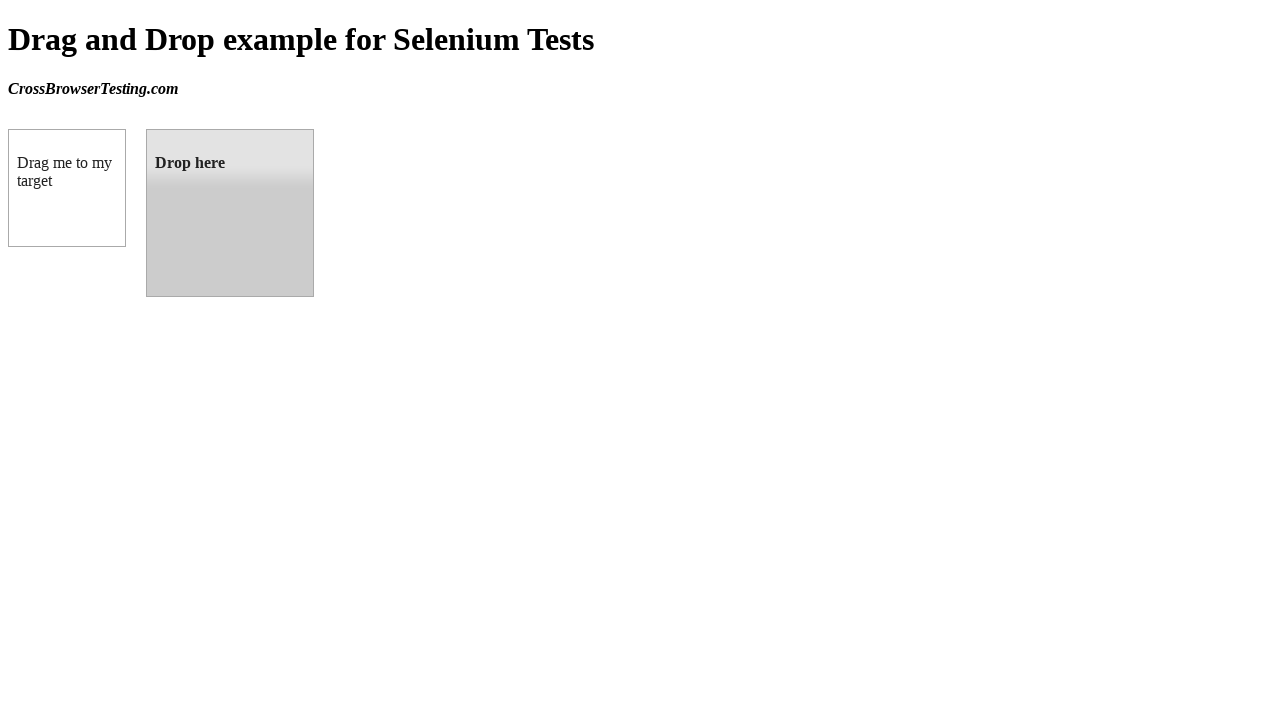

Located source element (draggable box A)
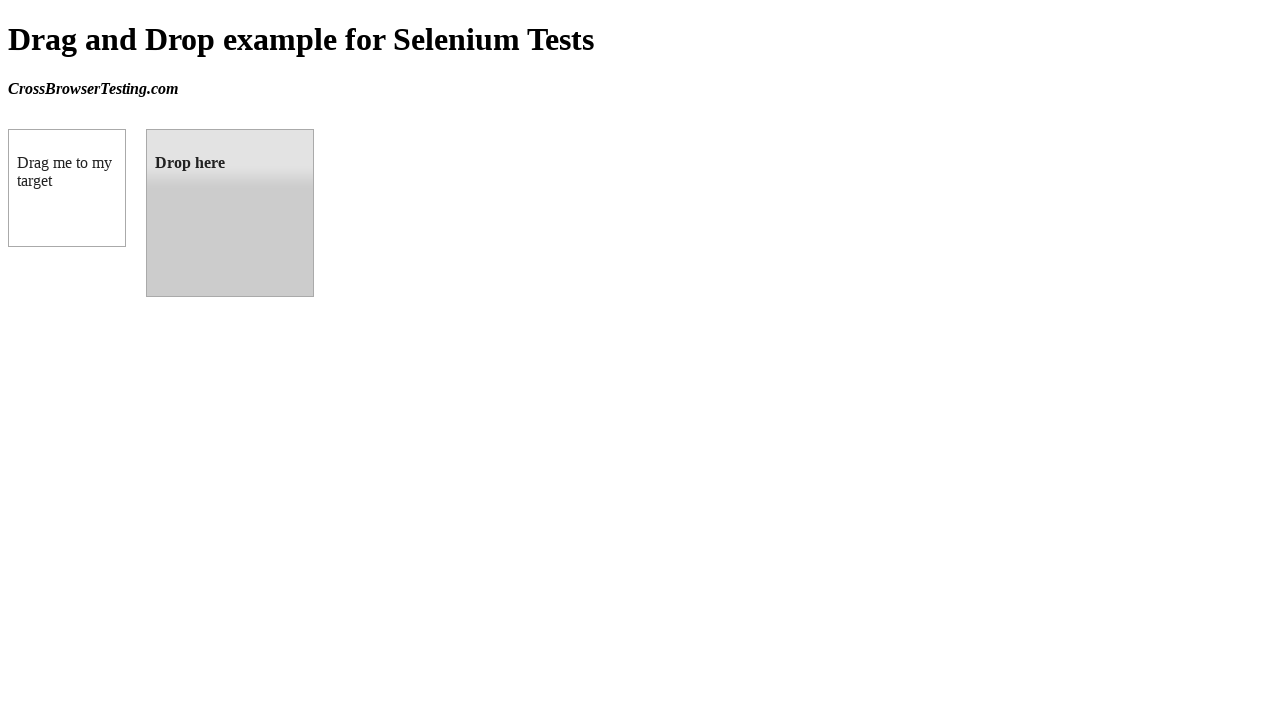

Located target element (droppable box B)
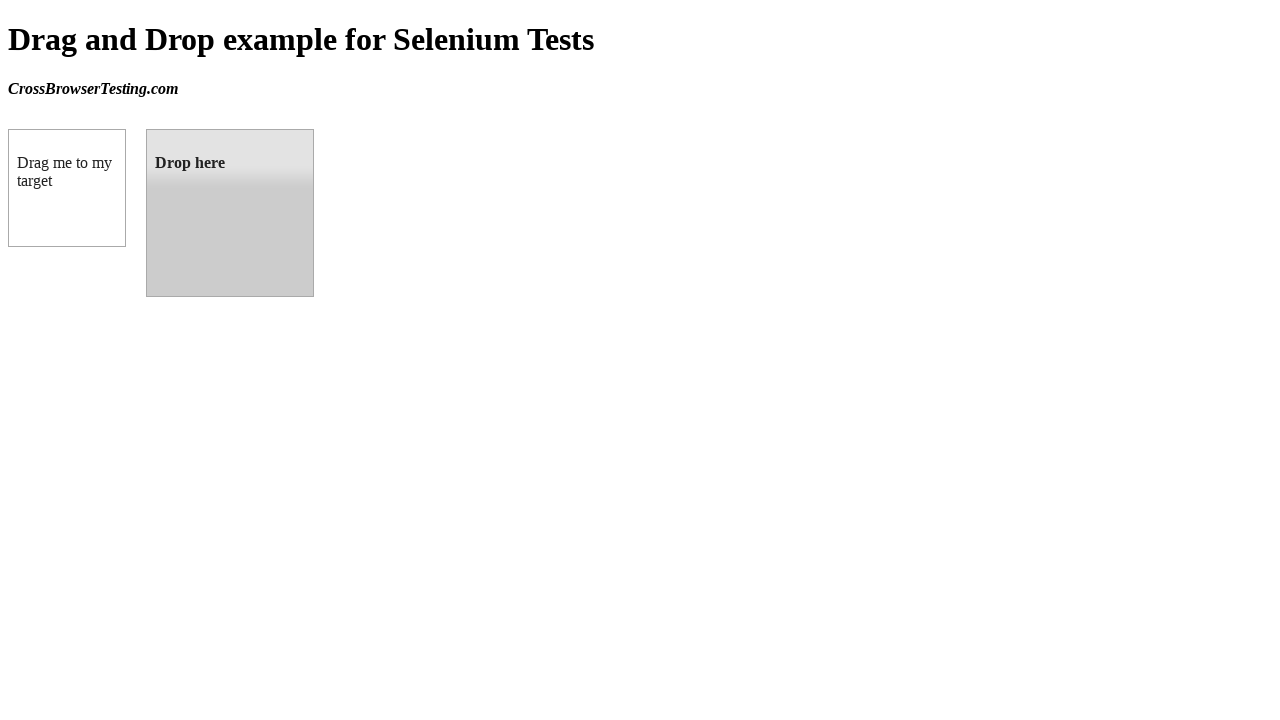

Retrieved bounding box coordinates for source element
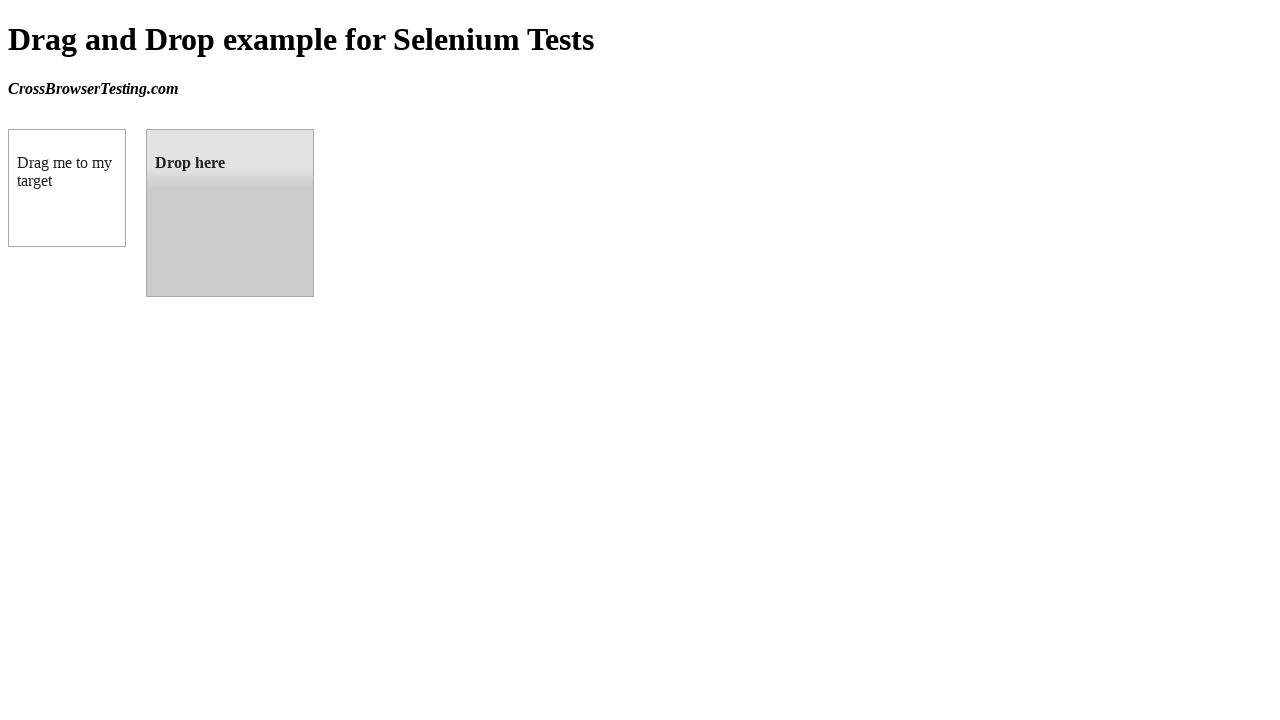

Retrieved bounding box coordinates for target element
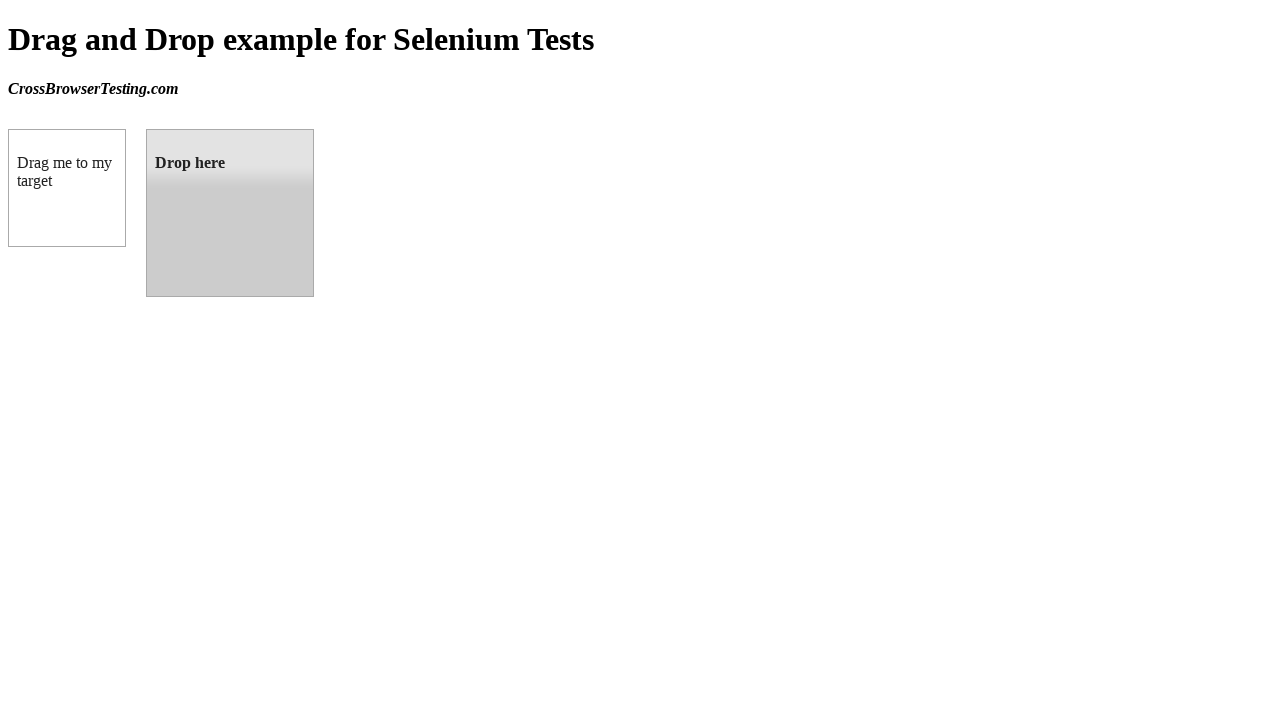

Moved mouse to center of source element at (67, 188)
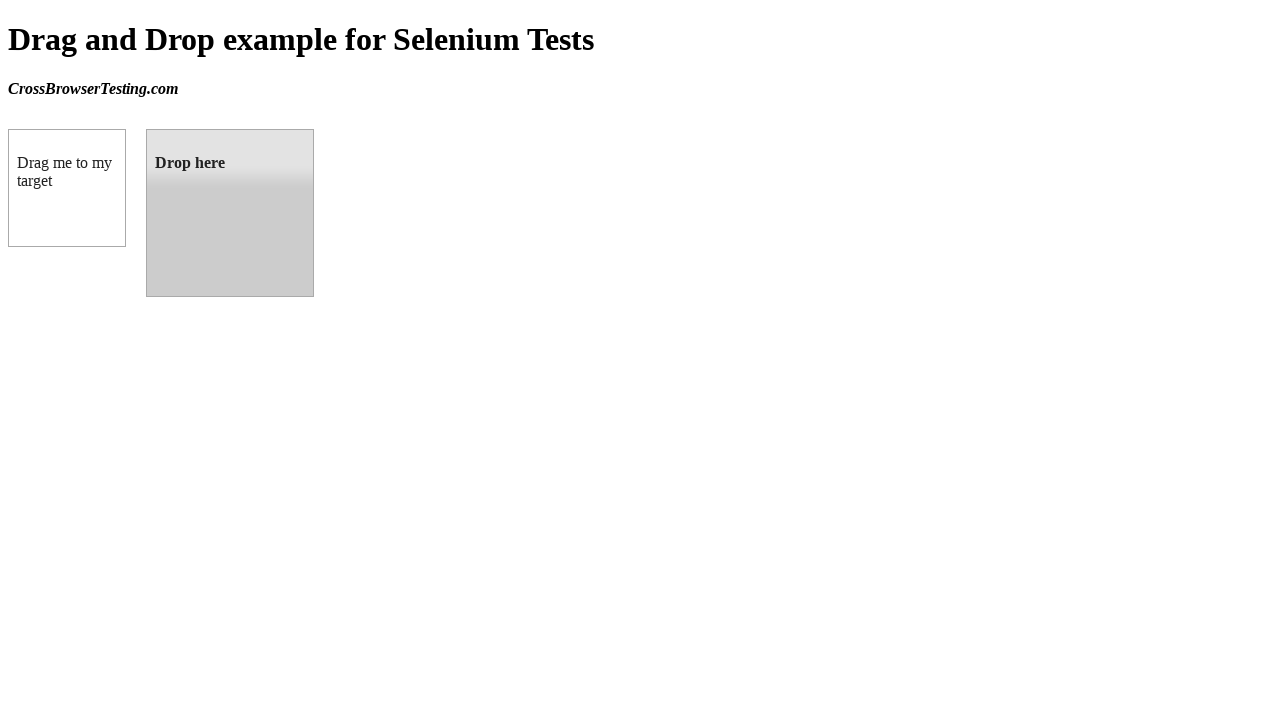

Pressed and held mouse button (click-and-hold on source) at (67, 188)
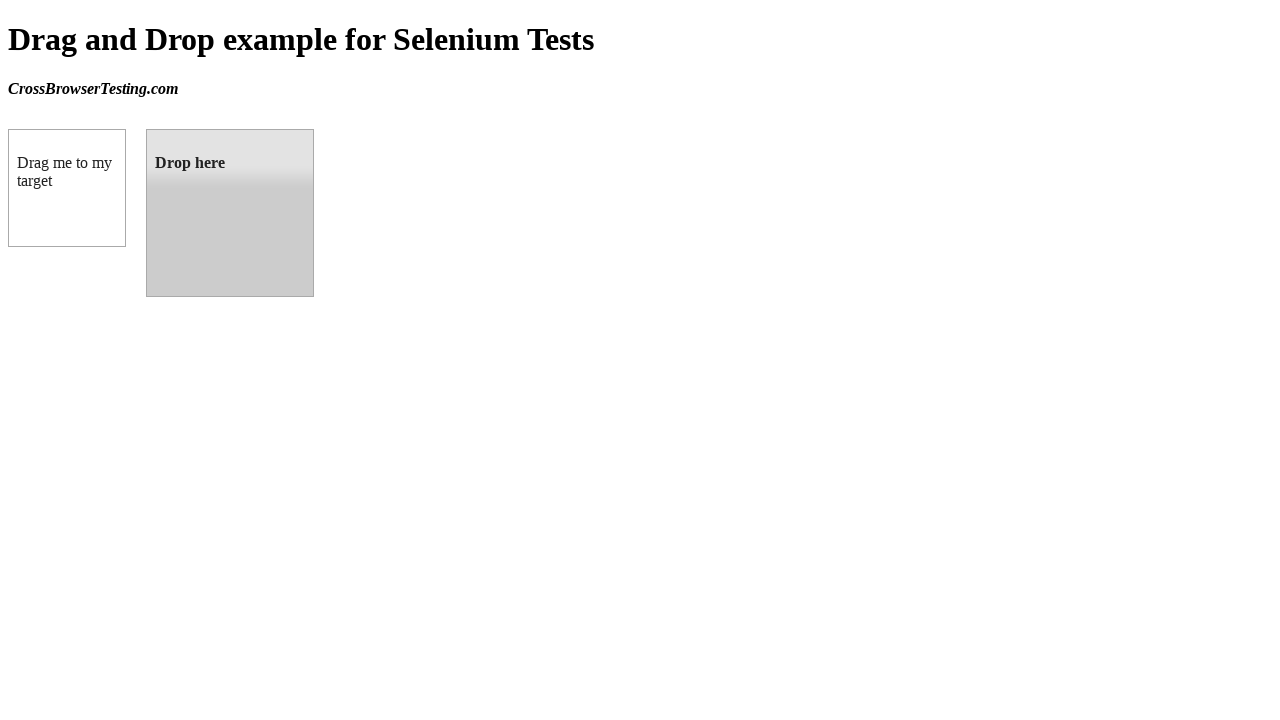

Moved mouse to center of target element while holding button at (230, 213)
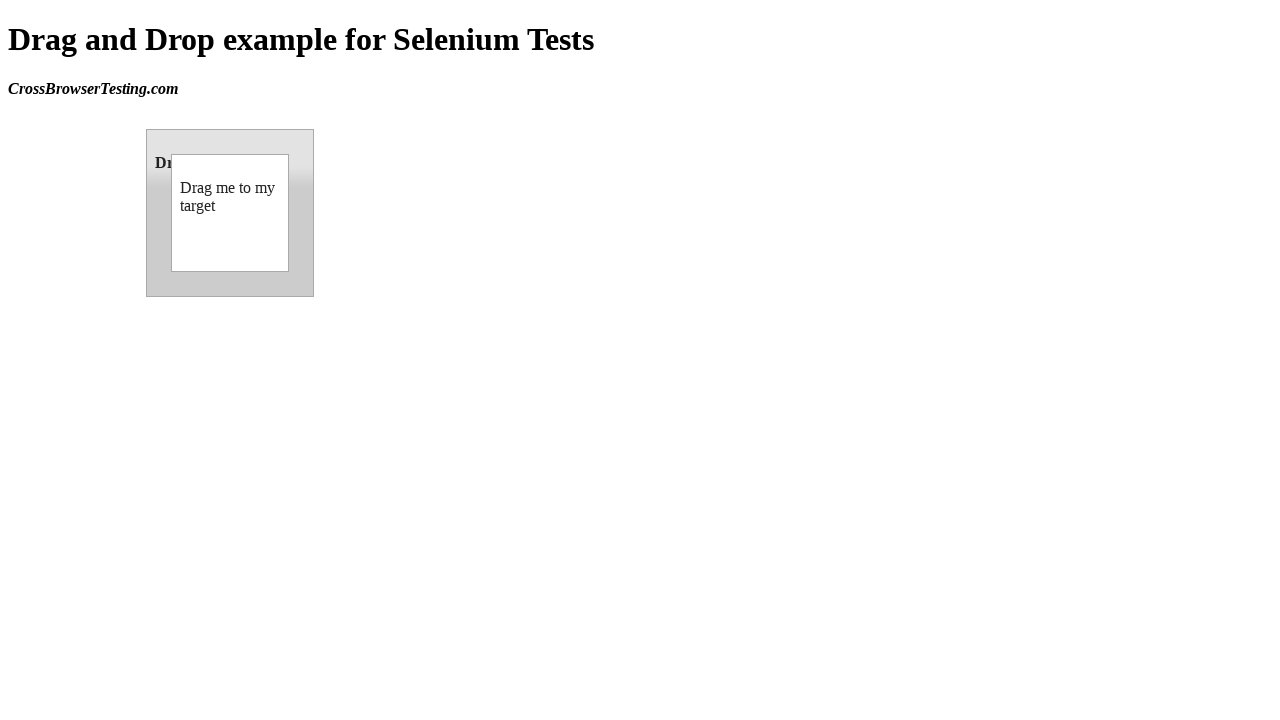

Released mouse button to complete drag-and-drop operation at (230, 213)
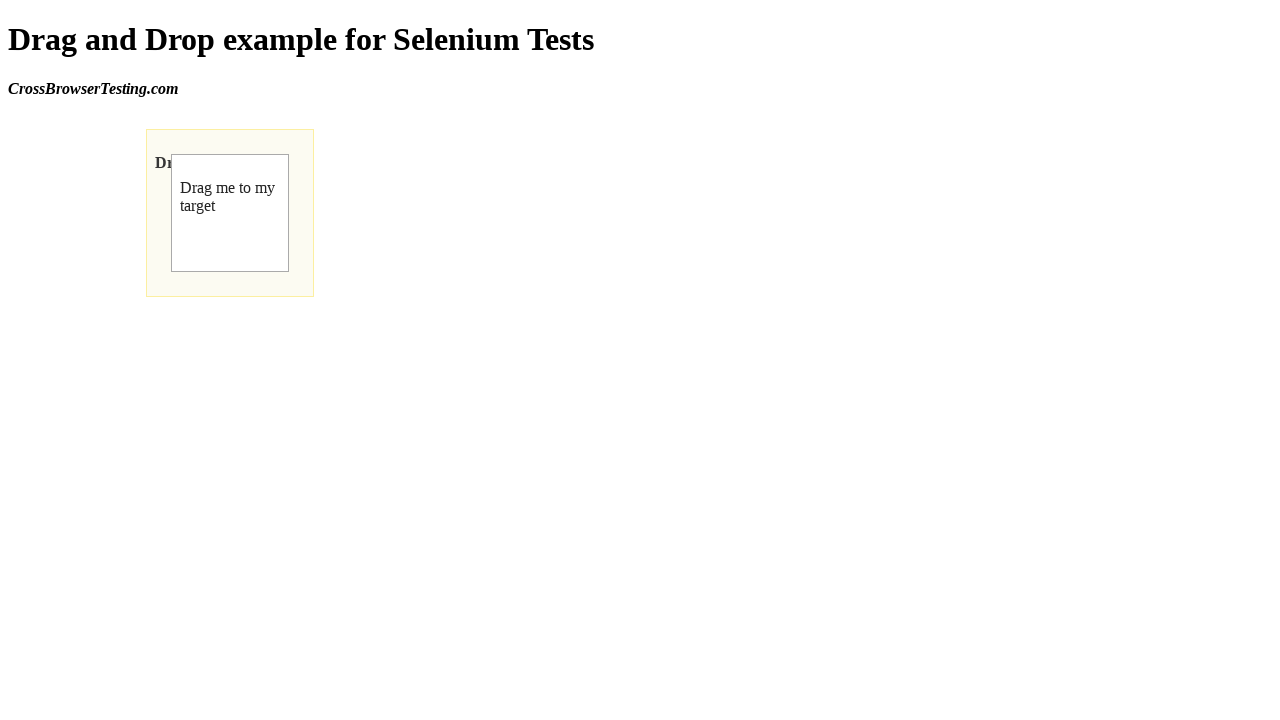

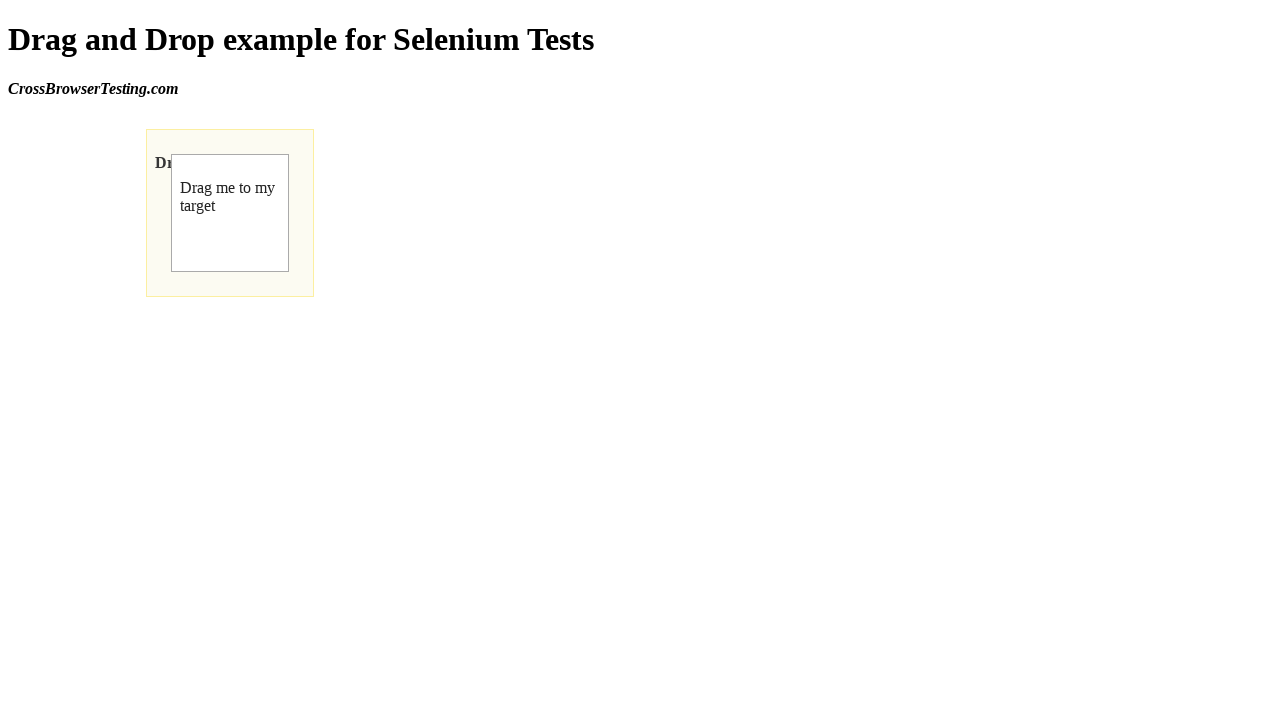